Tests A/B test opt-out by first adding an opt-out cookie on the homepage, then navigating to the split test page and confirming the opt-out is active.

Starting URL: http://the-internet.herokuapp.com

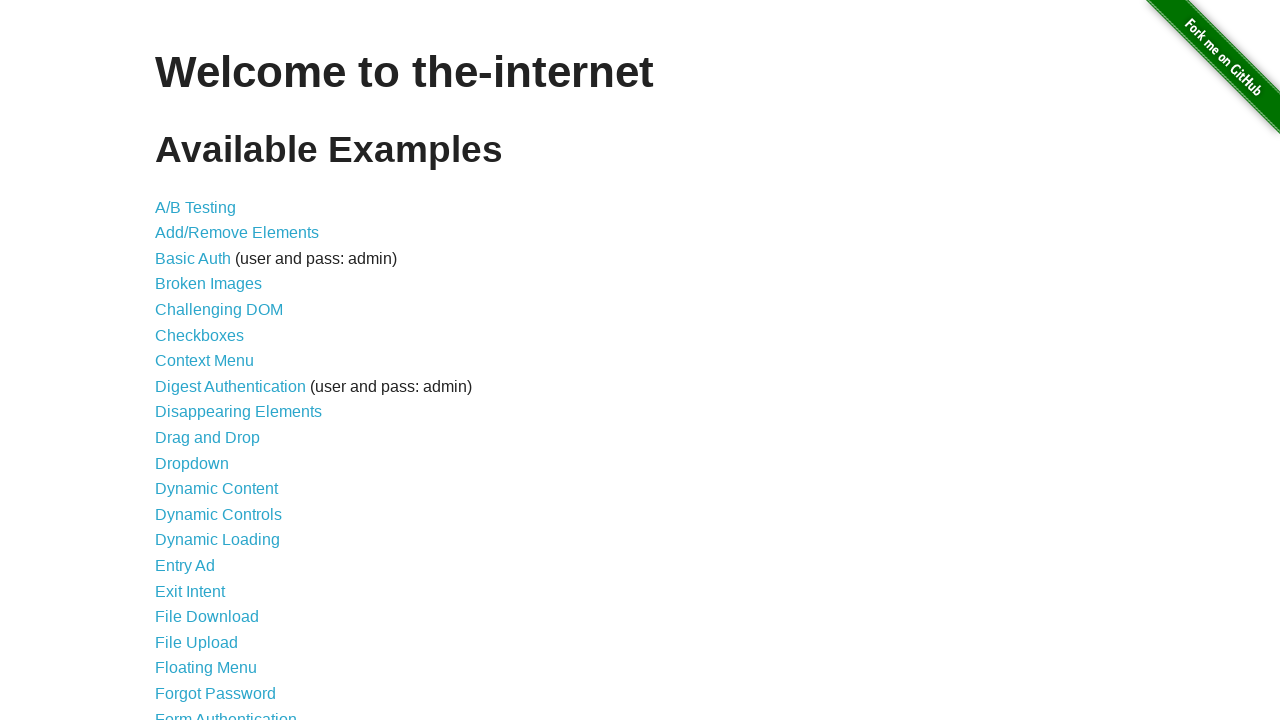

Added optimizelyOptOut cookie to homepage domain
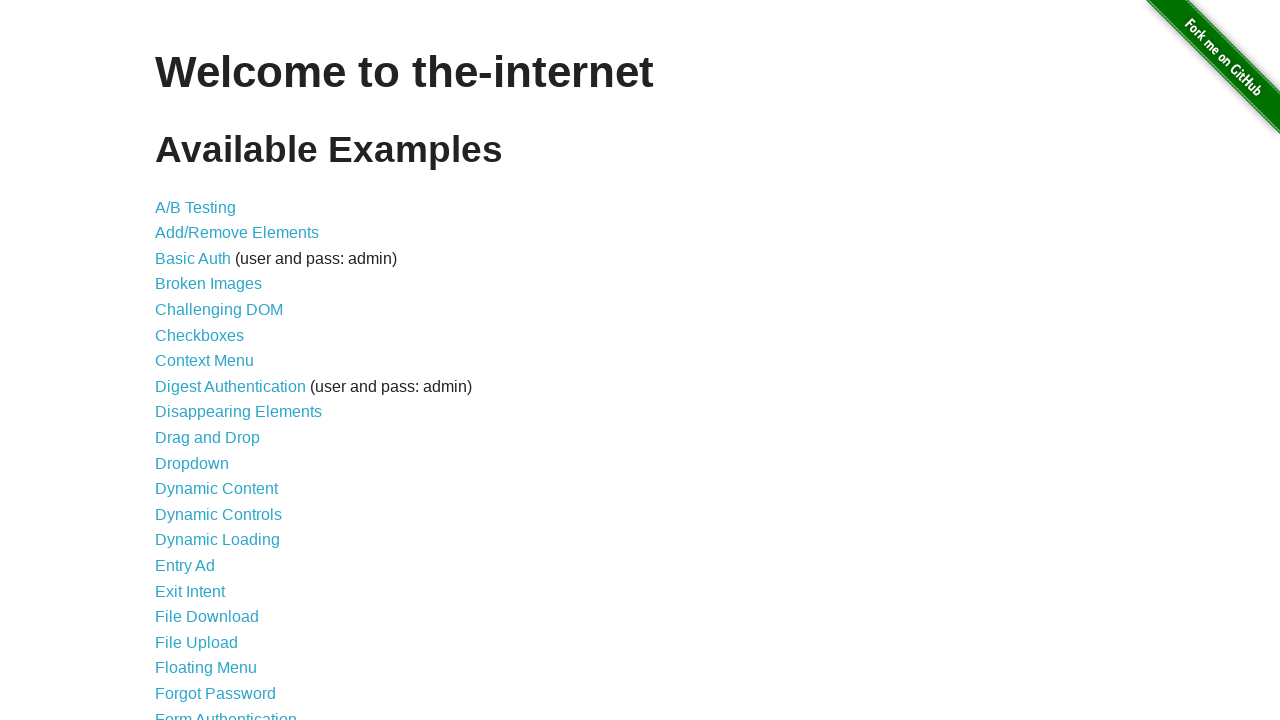

Navigated to A/B test page
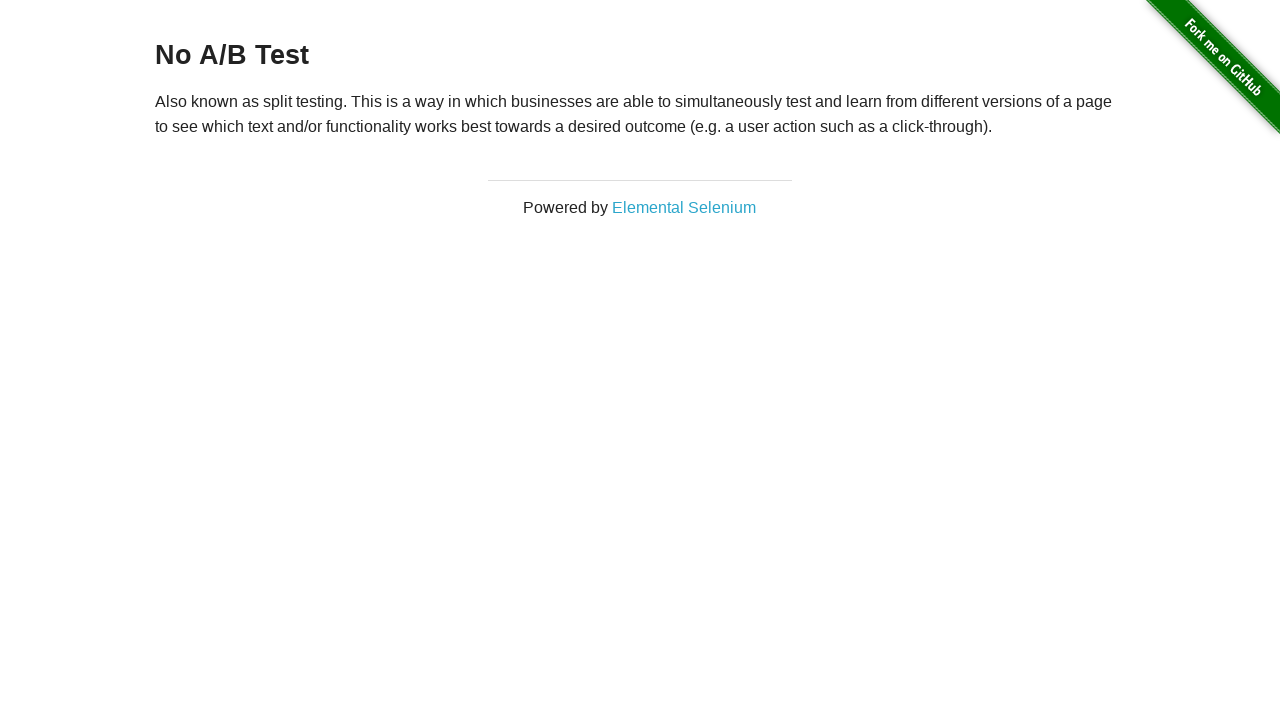

Retrieved heading text from page
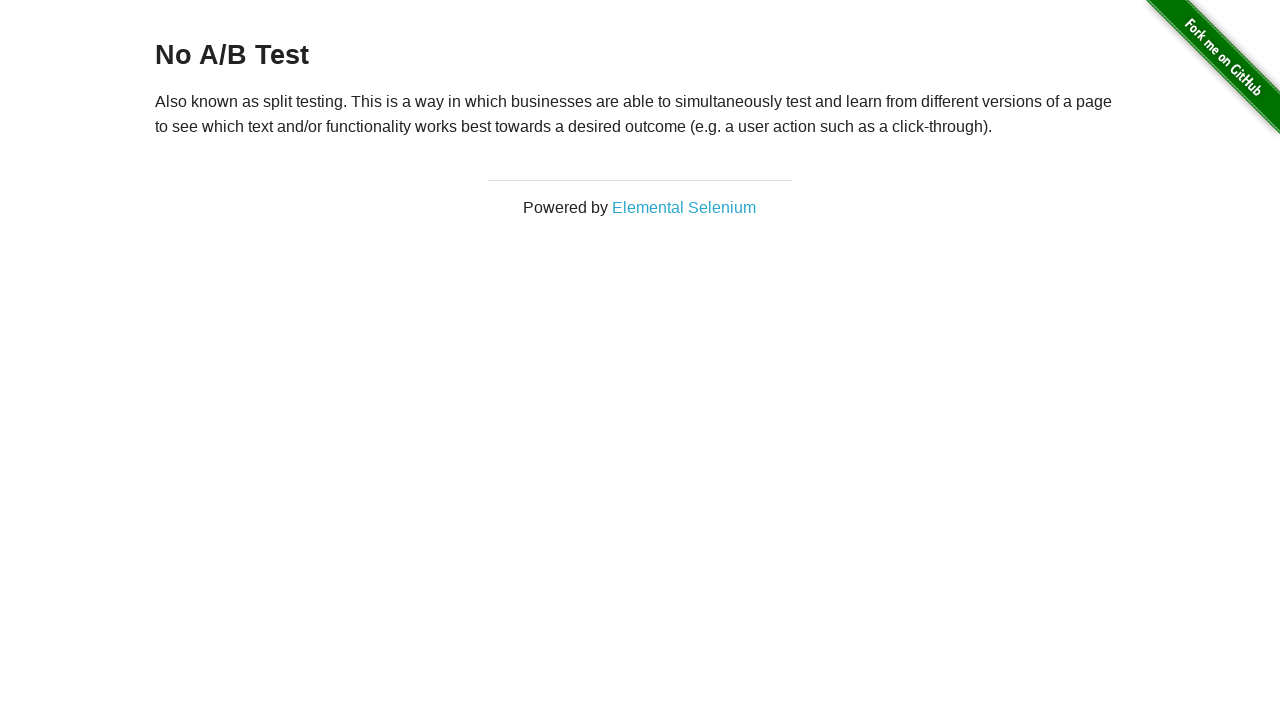

Confirmed opt-out is active: heading shows 'No A/B Test'
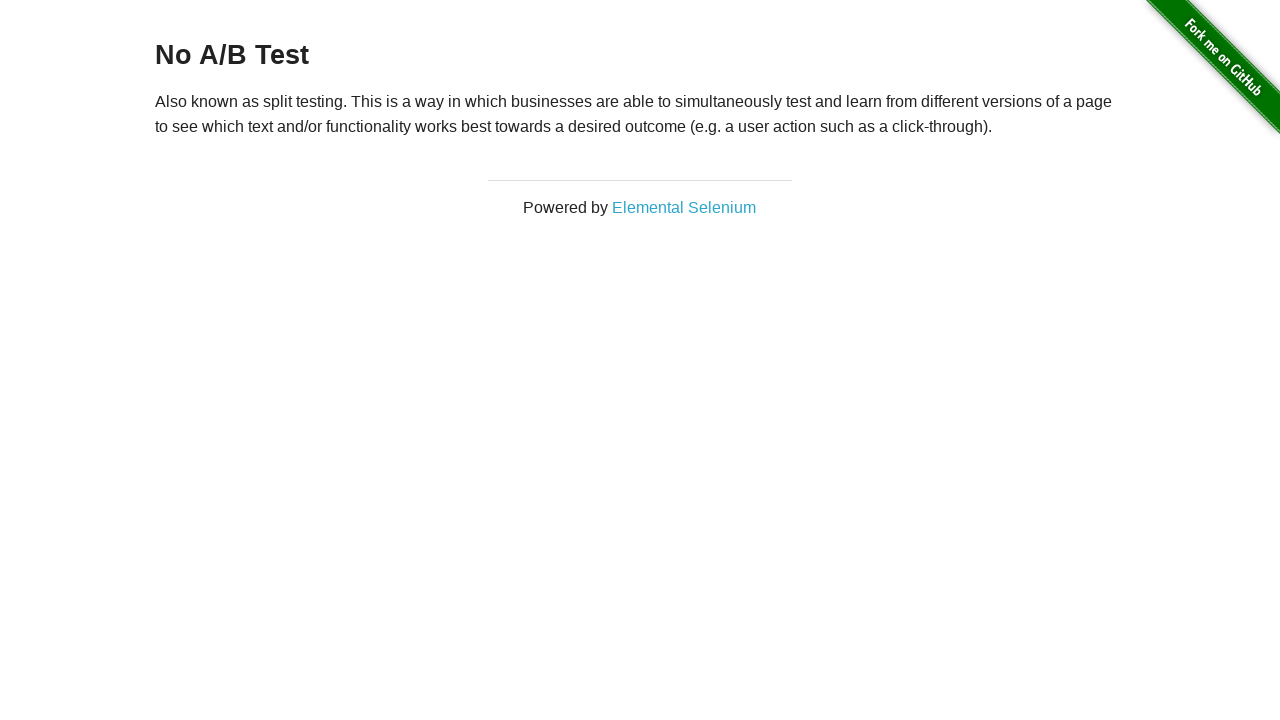

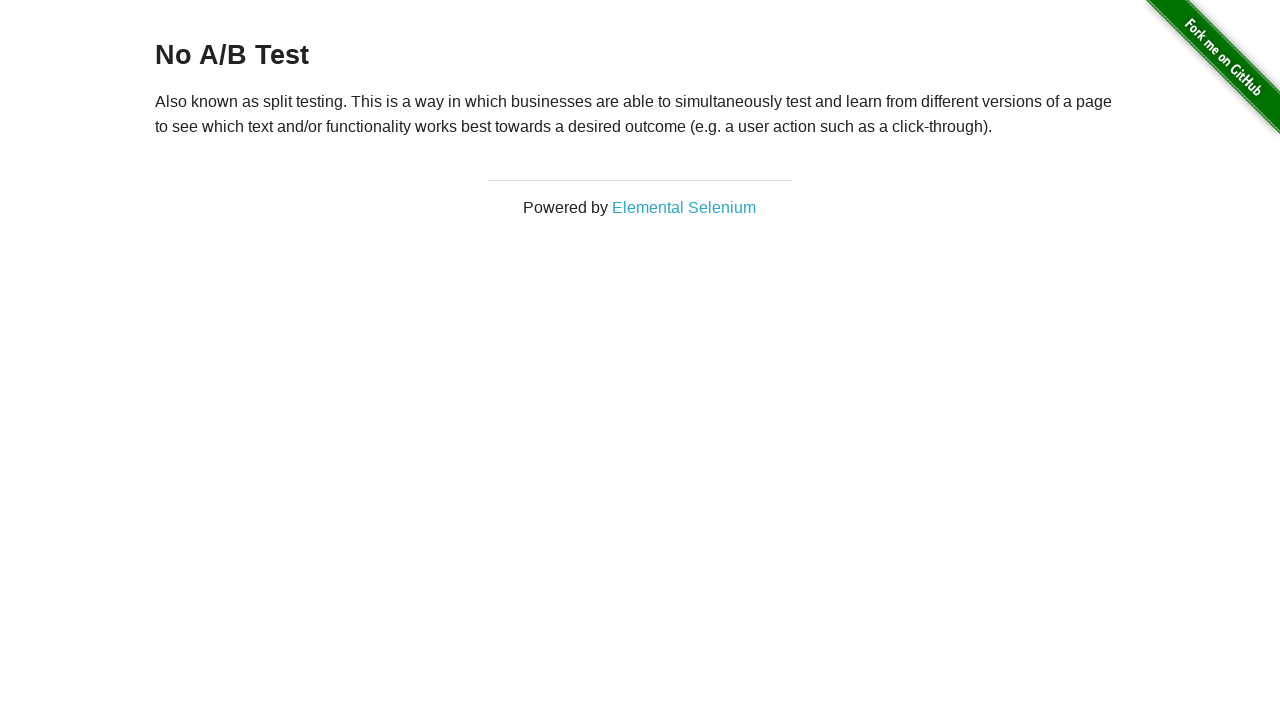